Tests dynamic control manipulation by toggling a checkbox, removing it, and adding it back to verify the dynamic behavior of page elements

Starting URL: https://v1.training-support.net/selenium/dynamic-controls

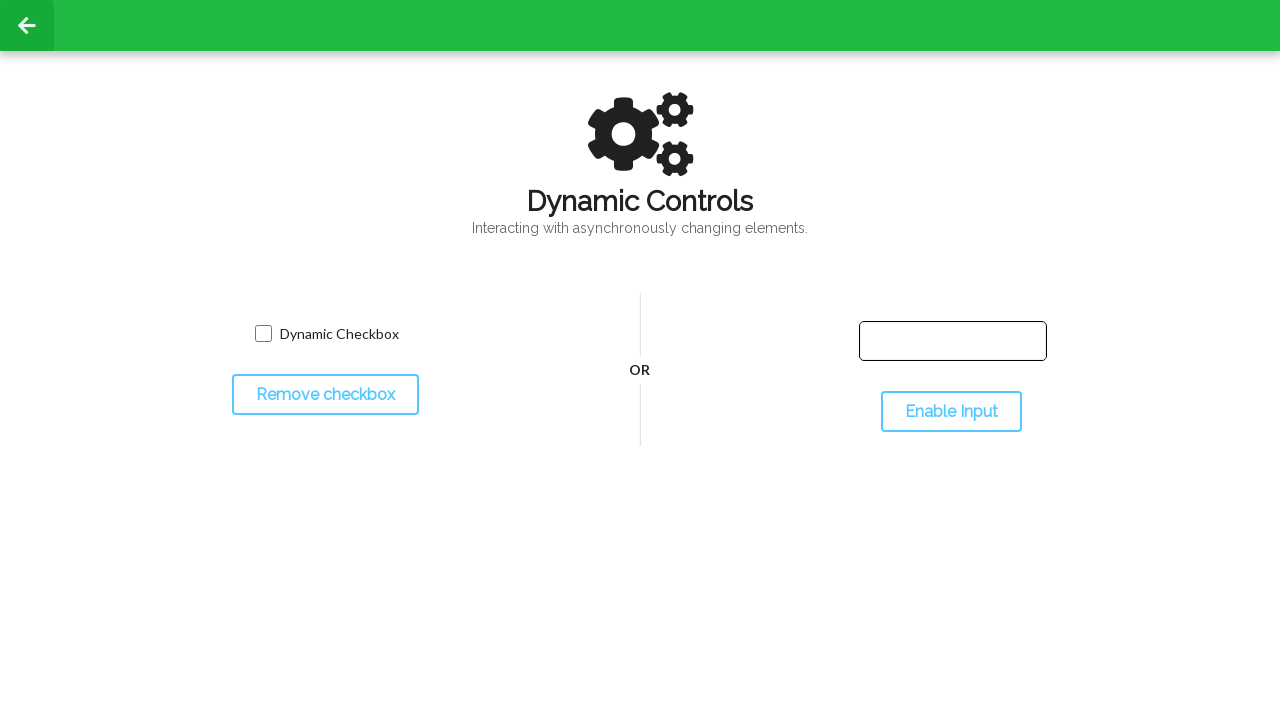

Navigated to dynamic controls page
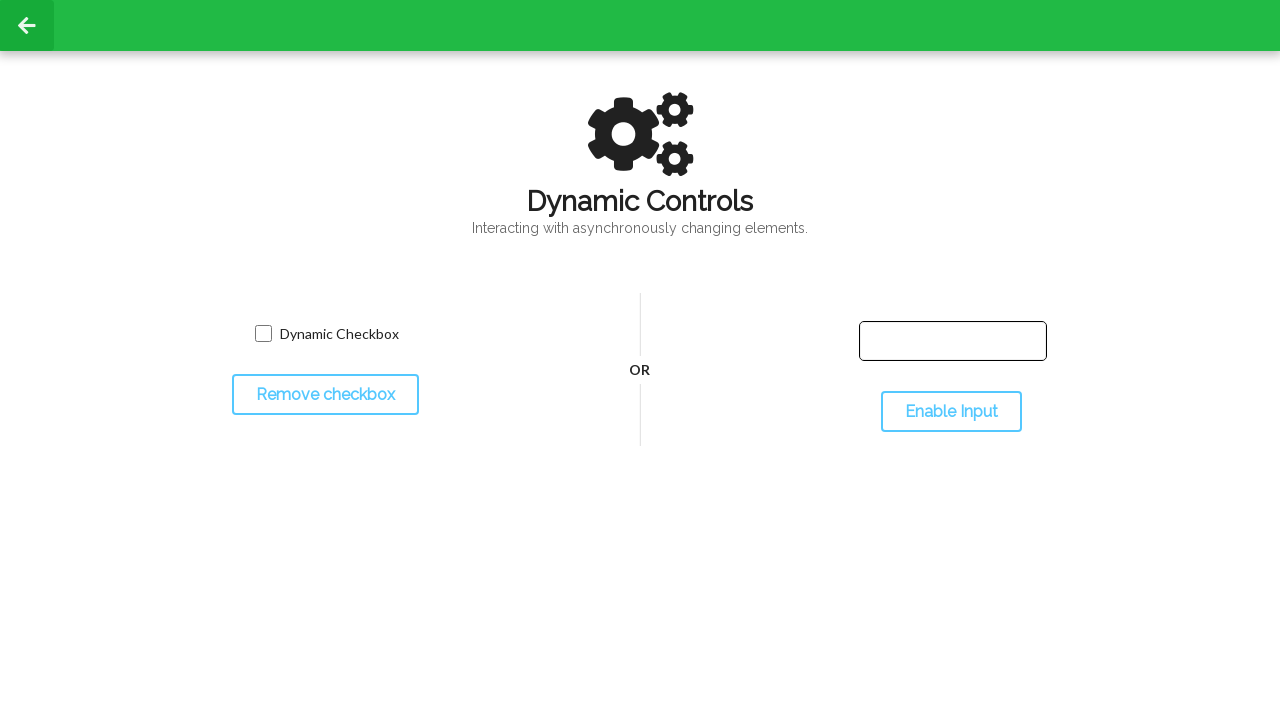

Located the checkbox element
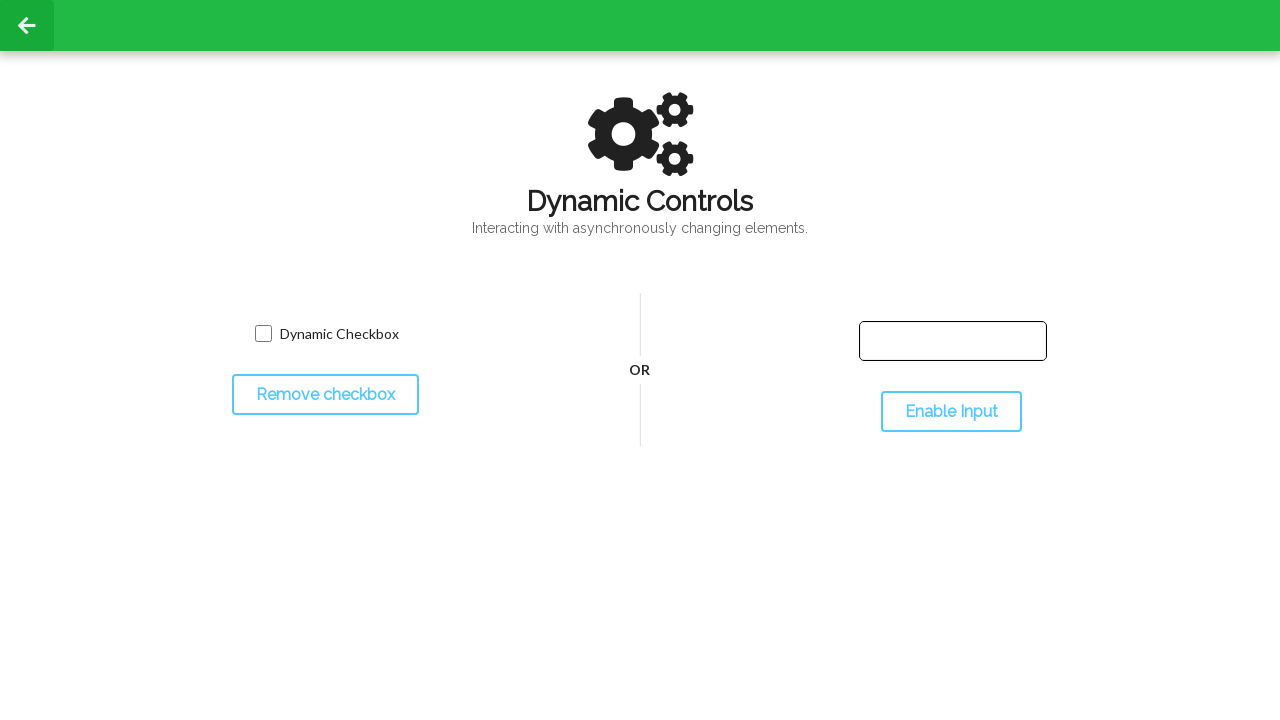

Clicked the checkbox to toggle it at (263, 334) on input.willDisappear
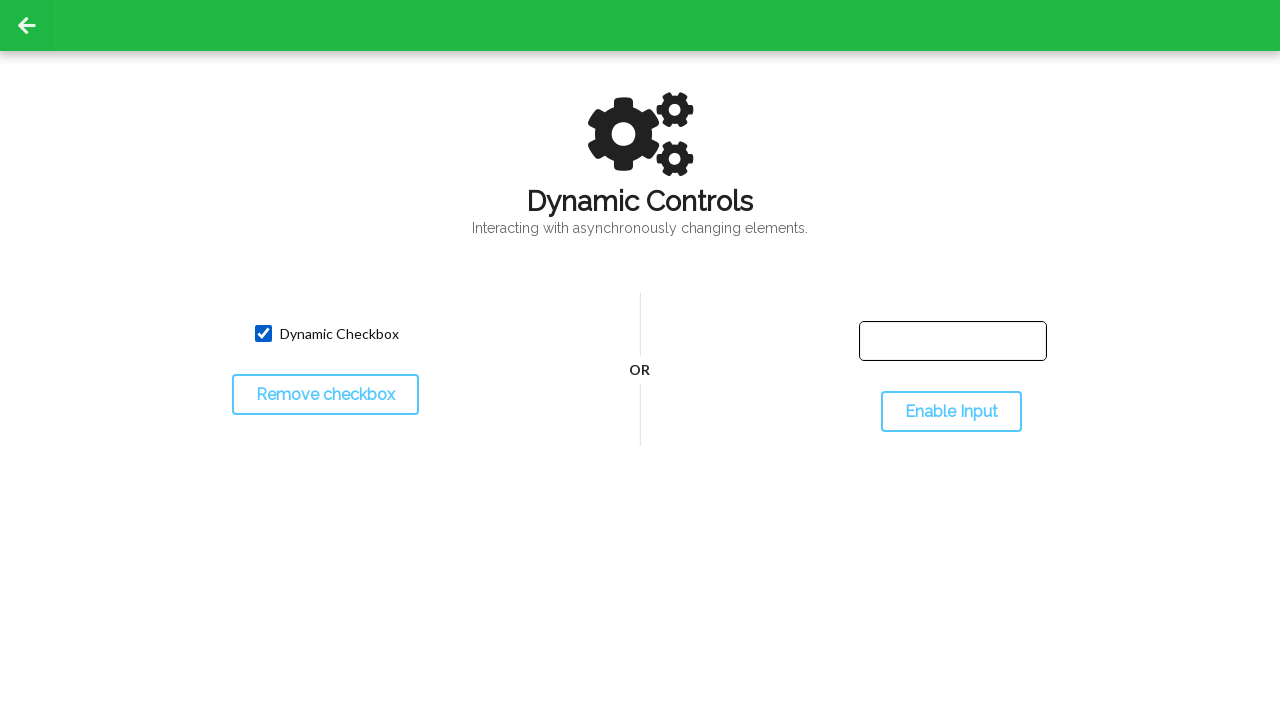

Clicked the 'Remove checkbox' button at (325, 395) on button:has-text('Remove checkbox')
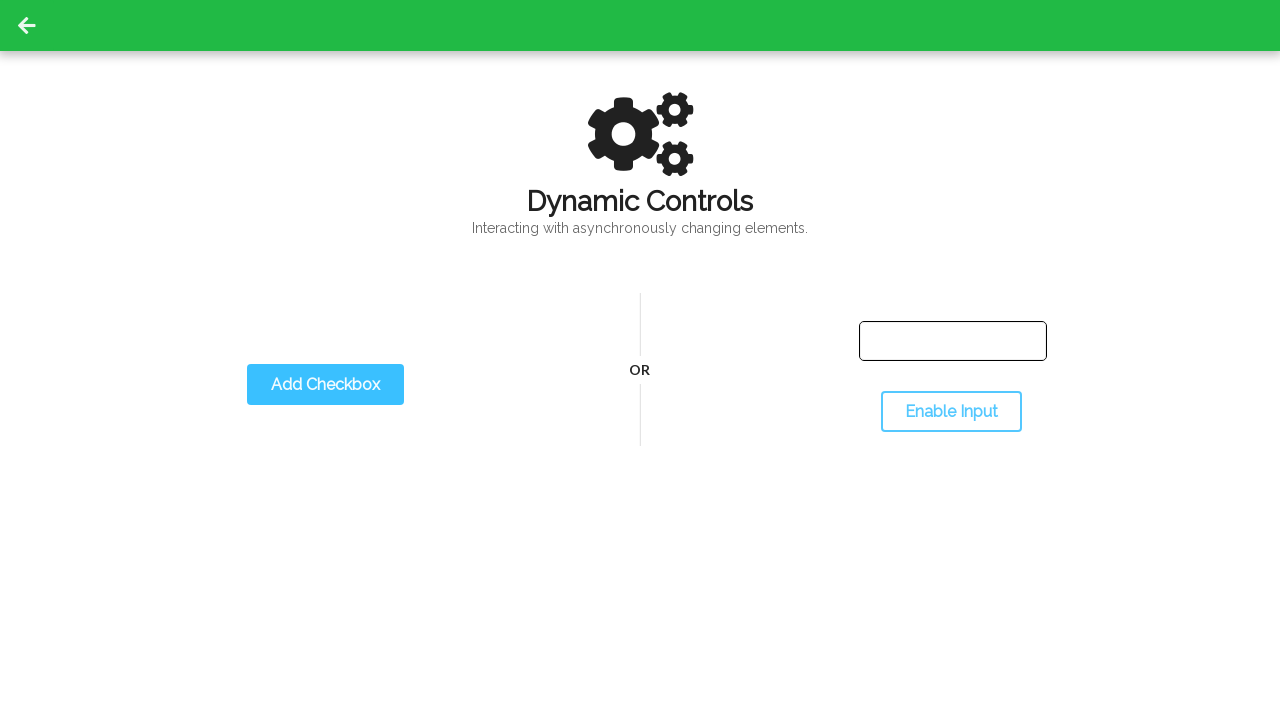

Verified checkbox has disappeared from the page
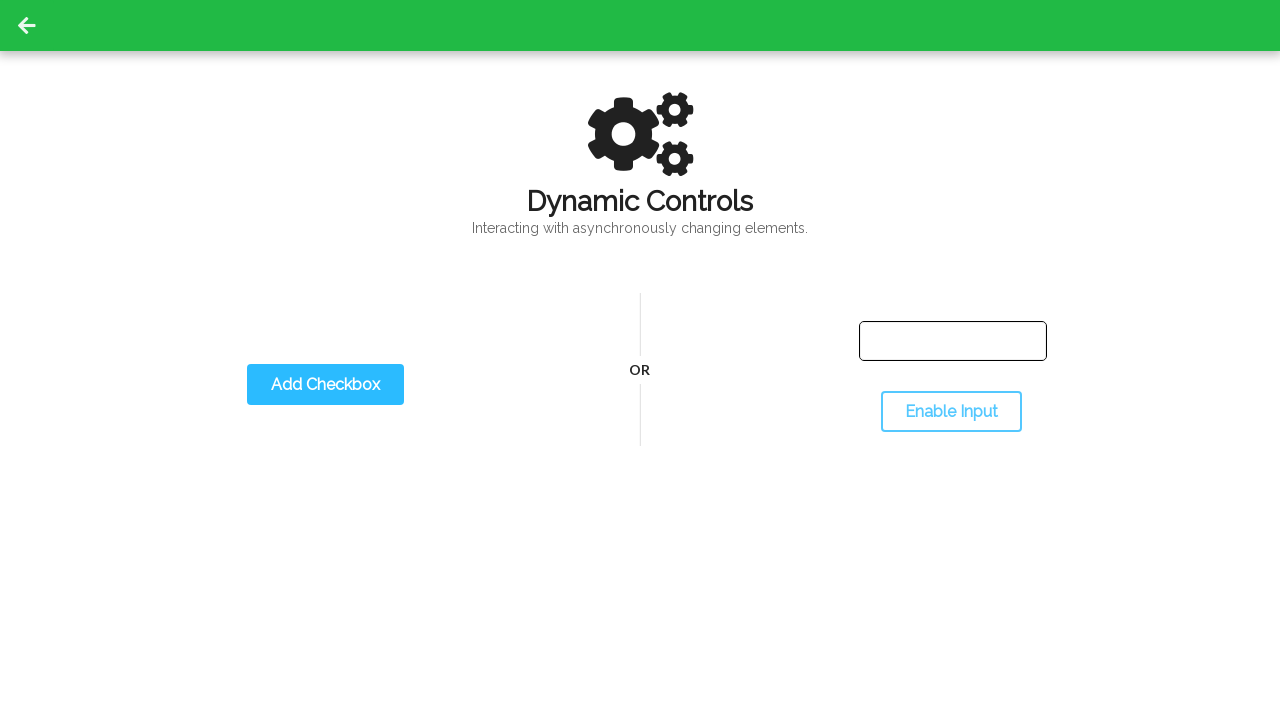

Clicked the 'Add Checkbox' button at (325, 385) on button:has-text('Add Checkbox')
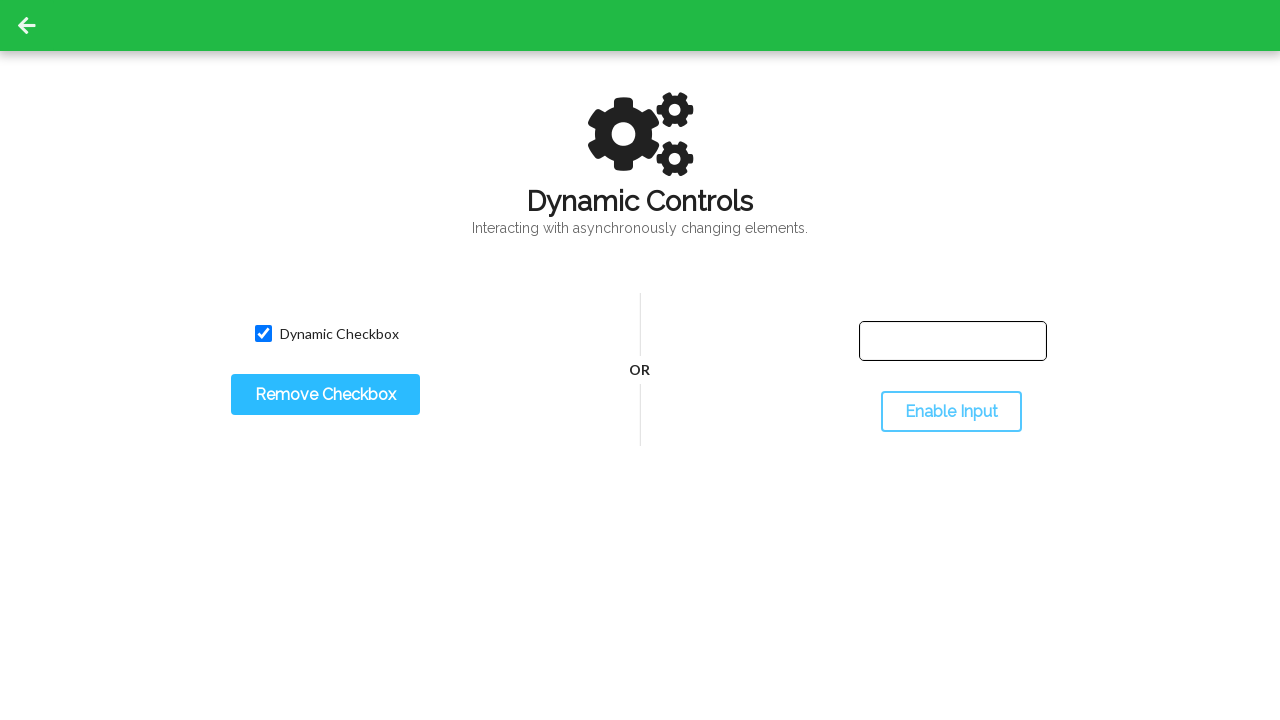

Verified checkbox has reappeared on the page
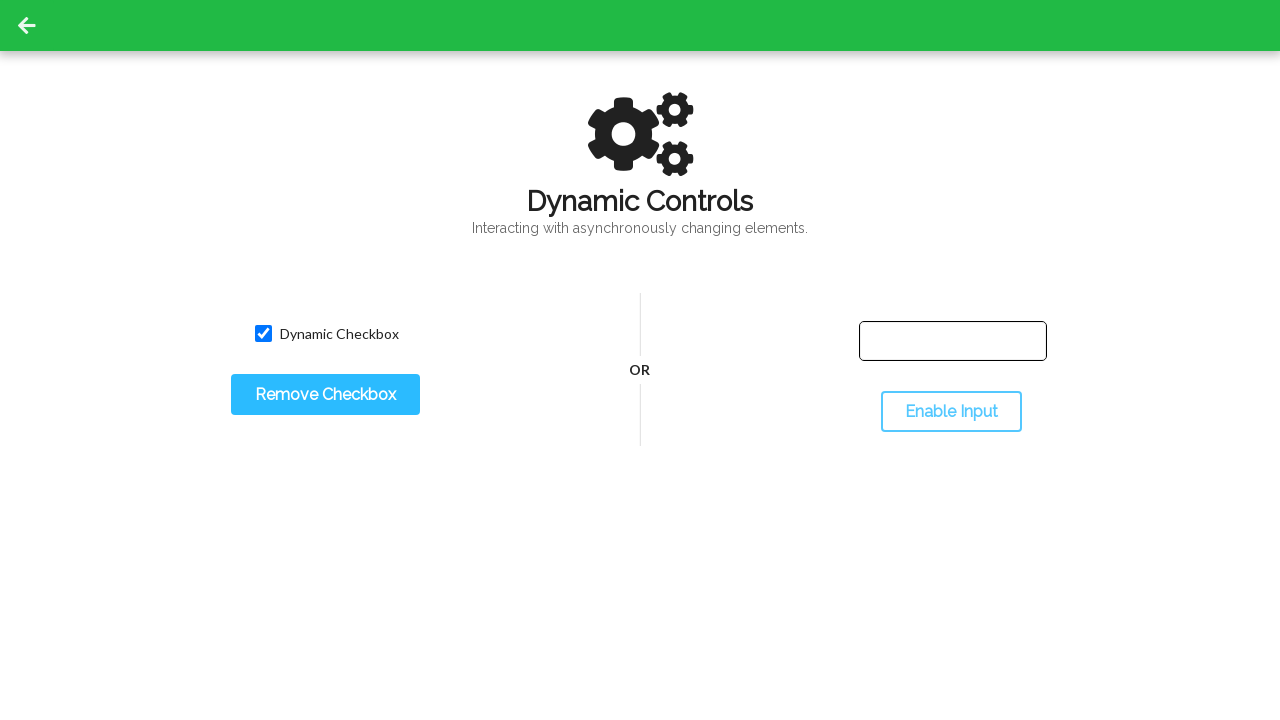

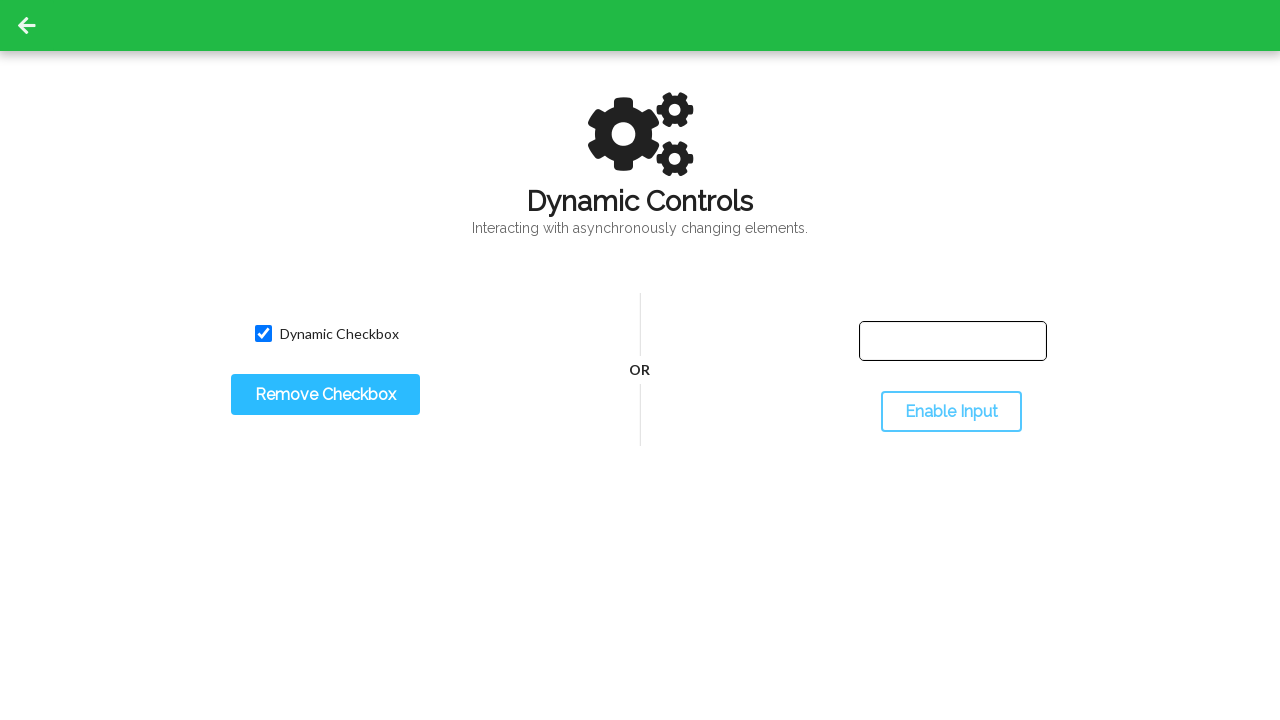